Tests switching to an iframe on W3Schools TryIt editor and clicking the "Try it" button inside the iframe to trigger a JavaScript confirm dialog

Starting URL: http://www.w3schools.com/js/tryit.asp?filename=tryjs_confirm

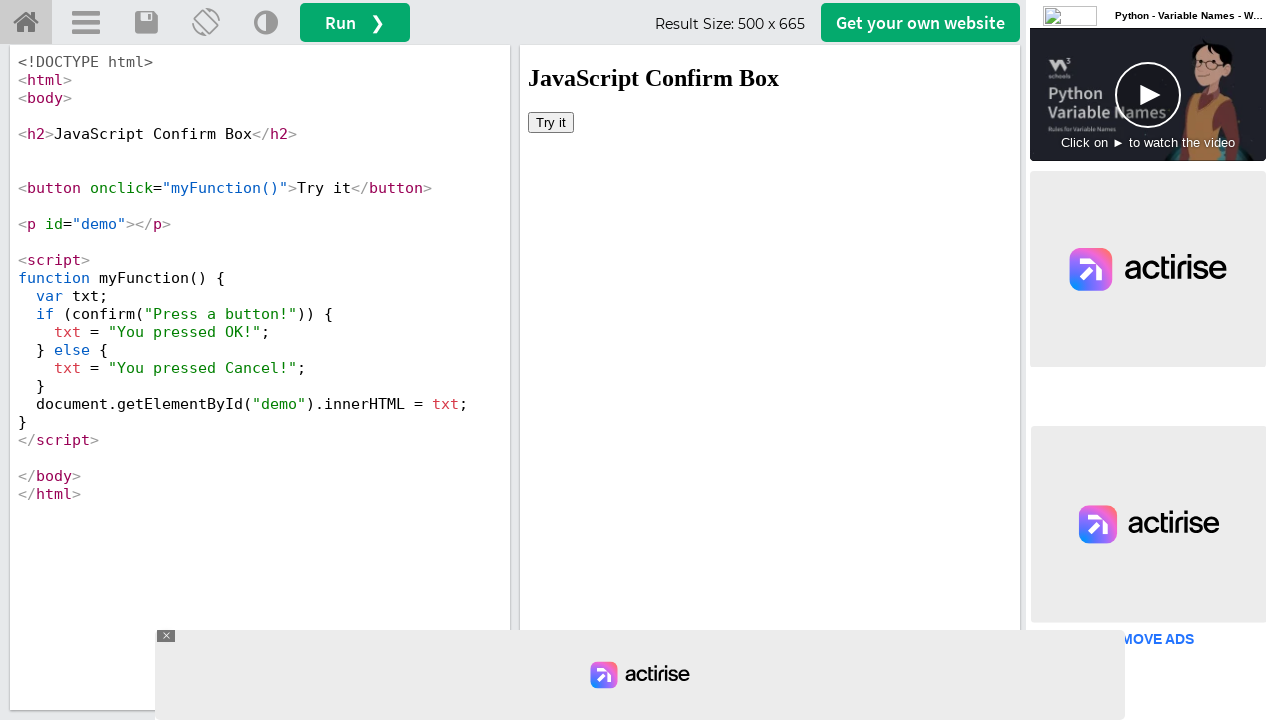

Located iframe with id 'iframeResult'
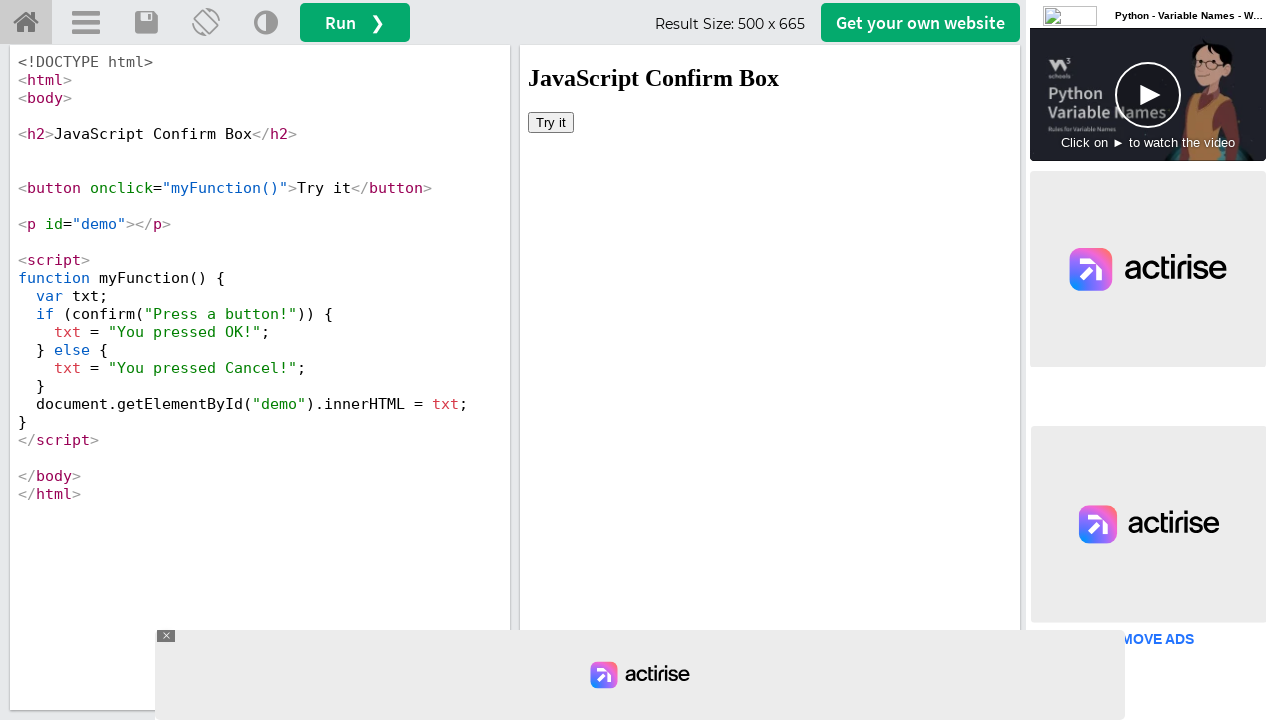

Clicked 'Try it' button inside the iframe at (551, 122) on #iframeResult >> internal:control=enter-frame >> xpath=//button[text()='Try it']
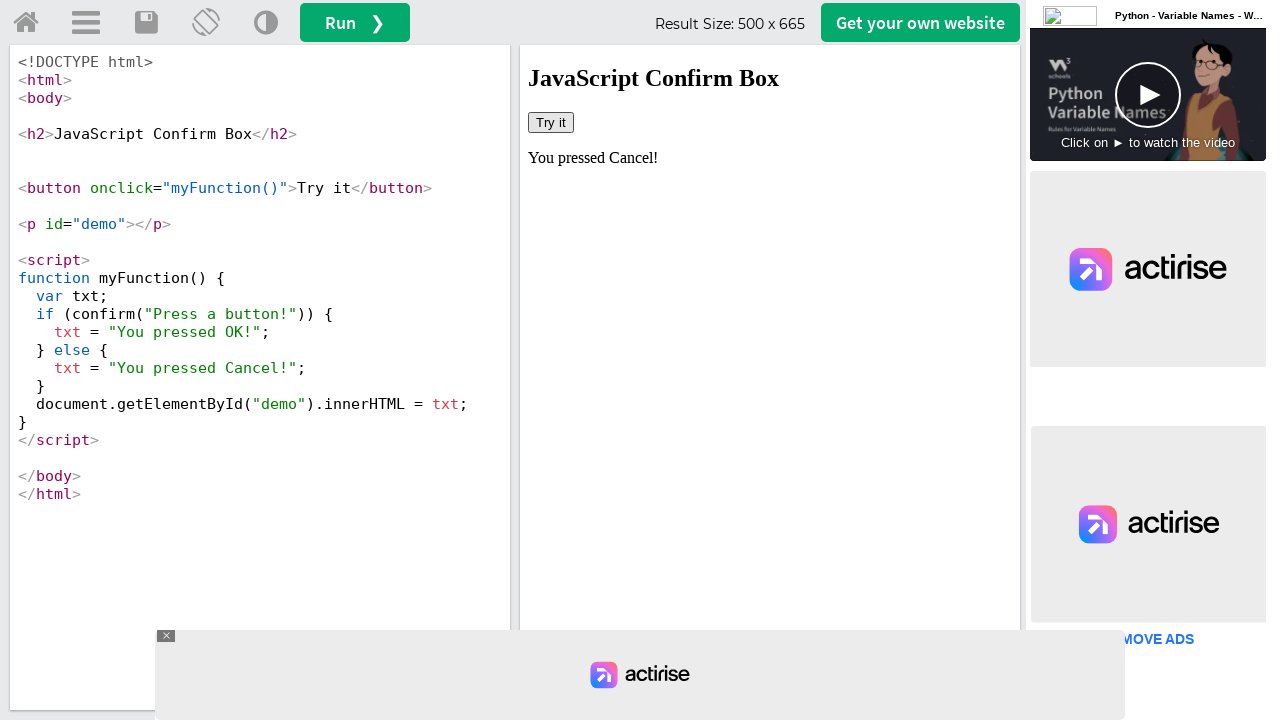

Waited 1000ms for confirm dialog to appear
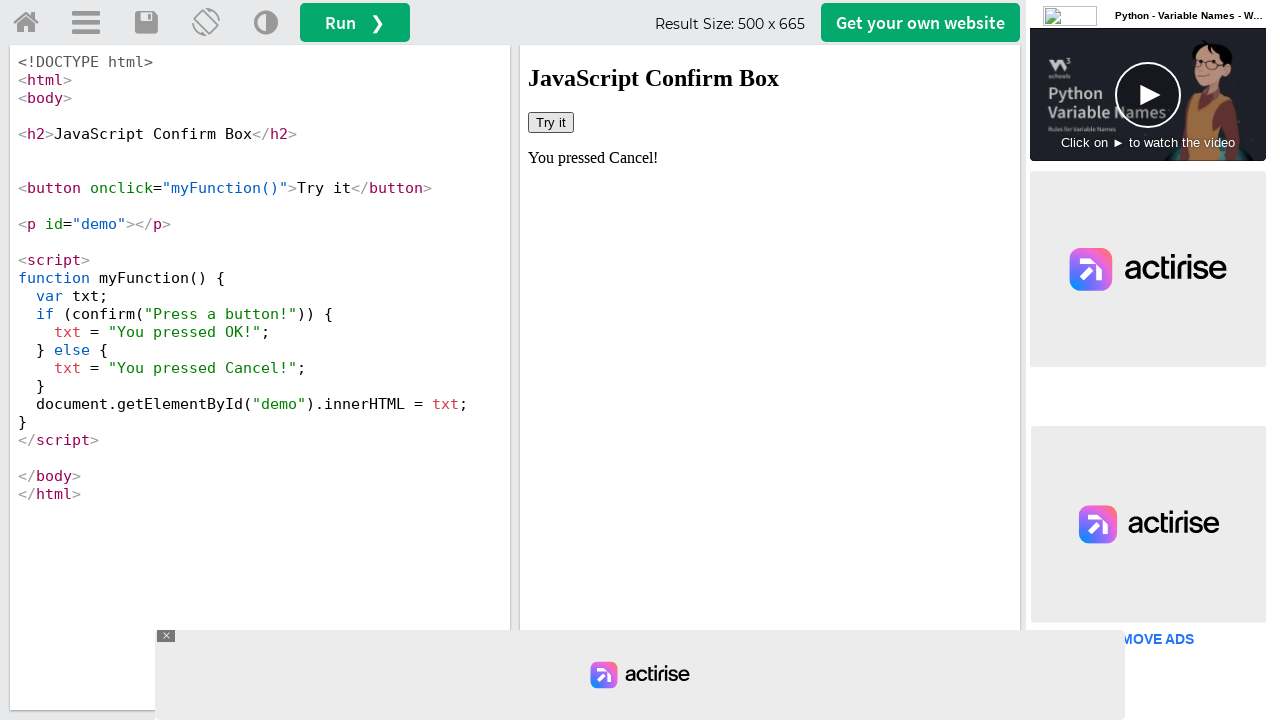

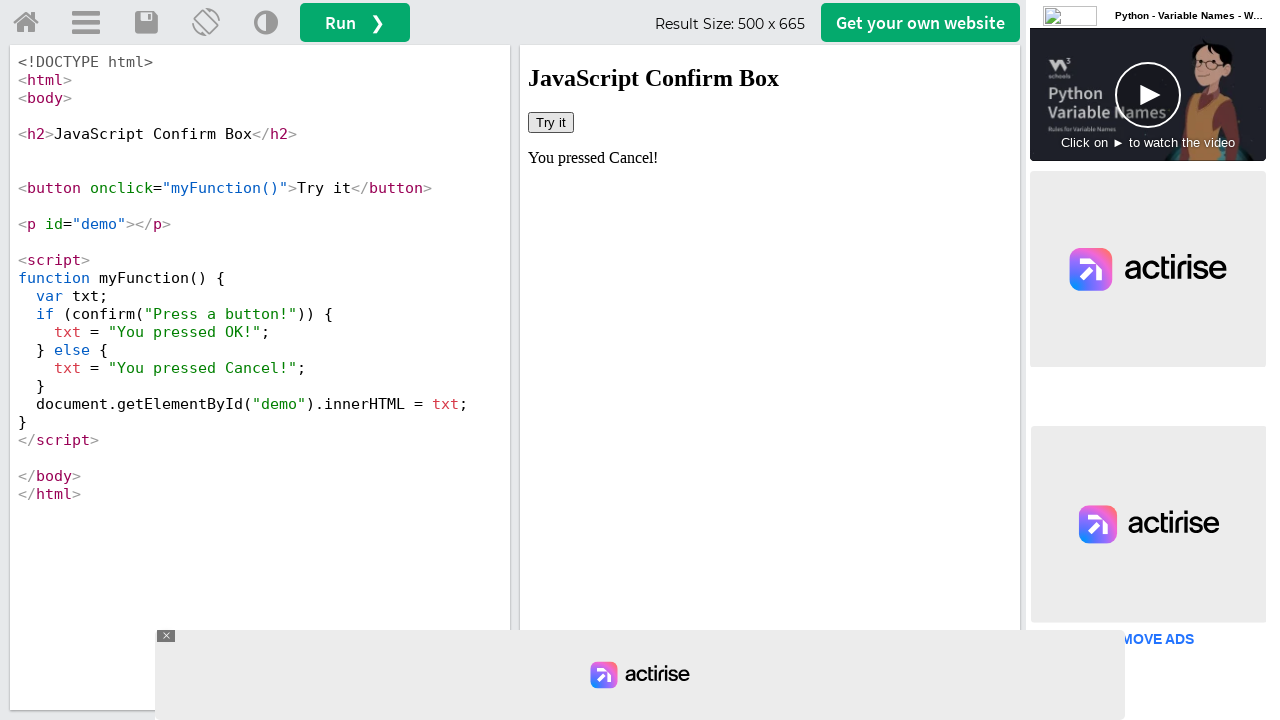